Tests iframe functionality by switching into an iframe to verify text visibility, then switching back to the parent frame to click a link

Starting URL: https://the-internet.herokuapp.com/iframe

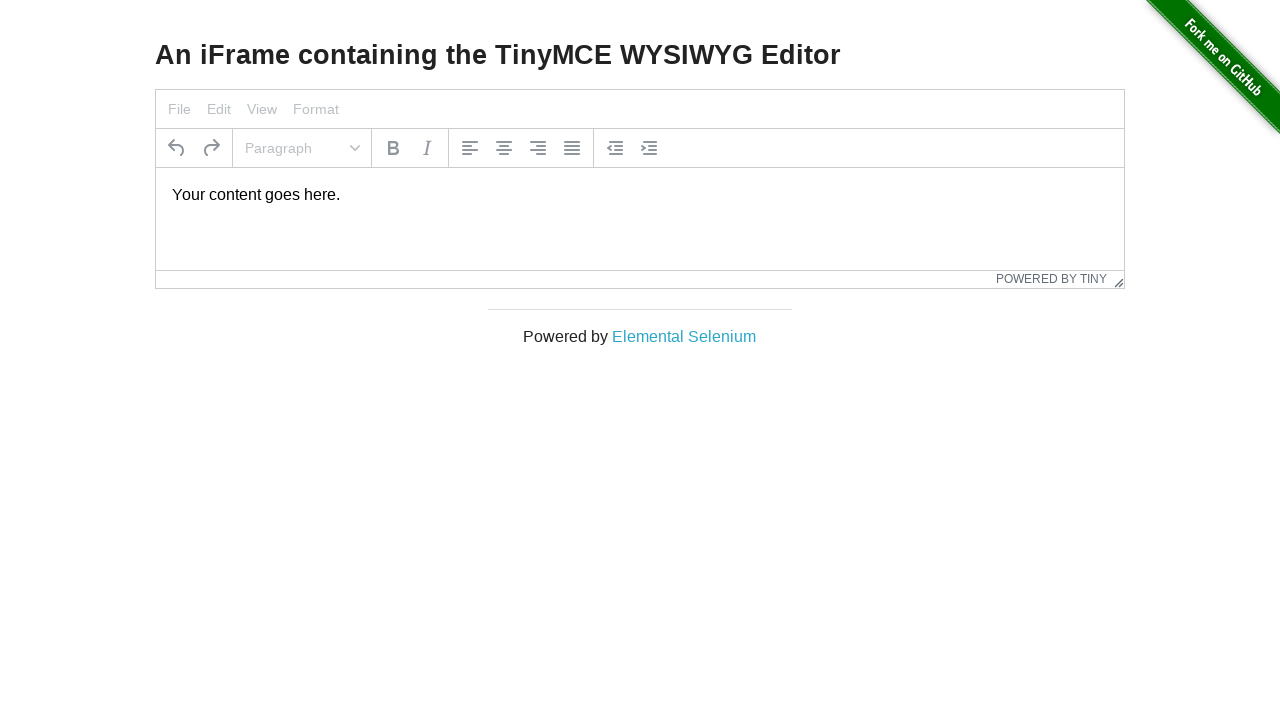

Located iframe with ID 'mce_0_ifr'
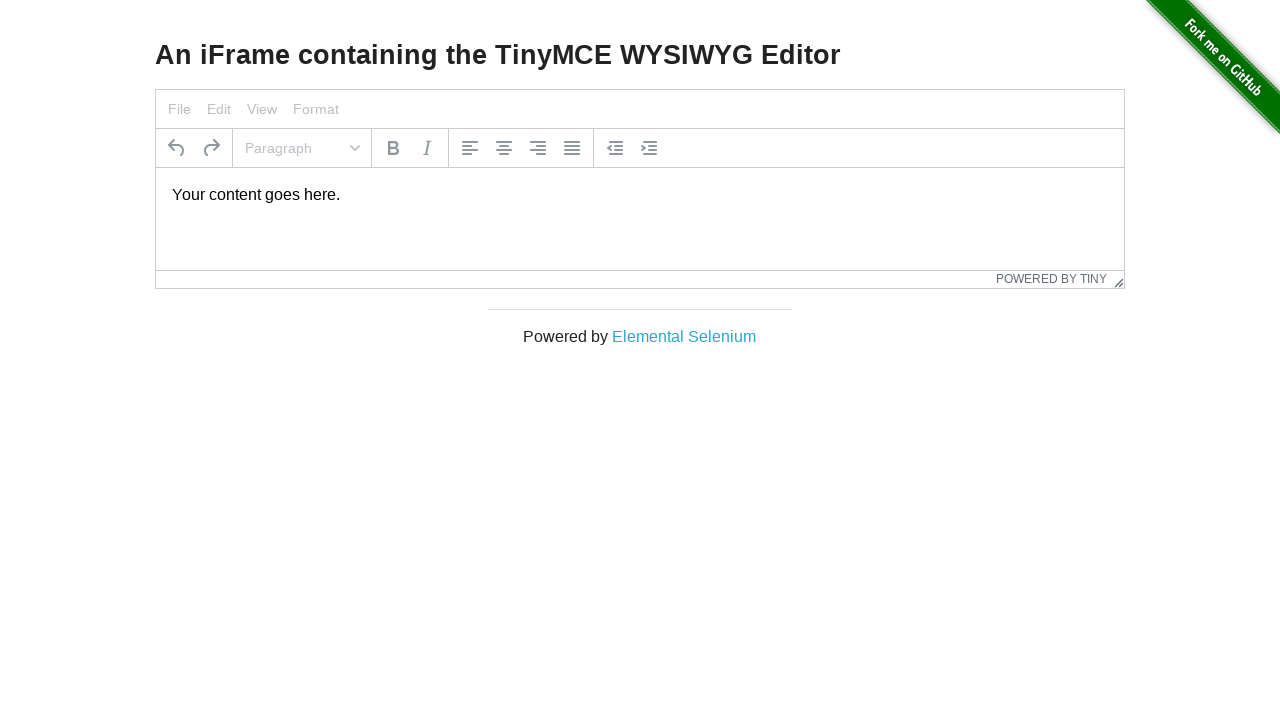

Located paragraph element inside iframe
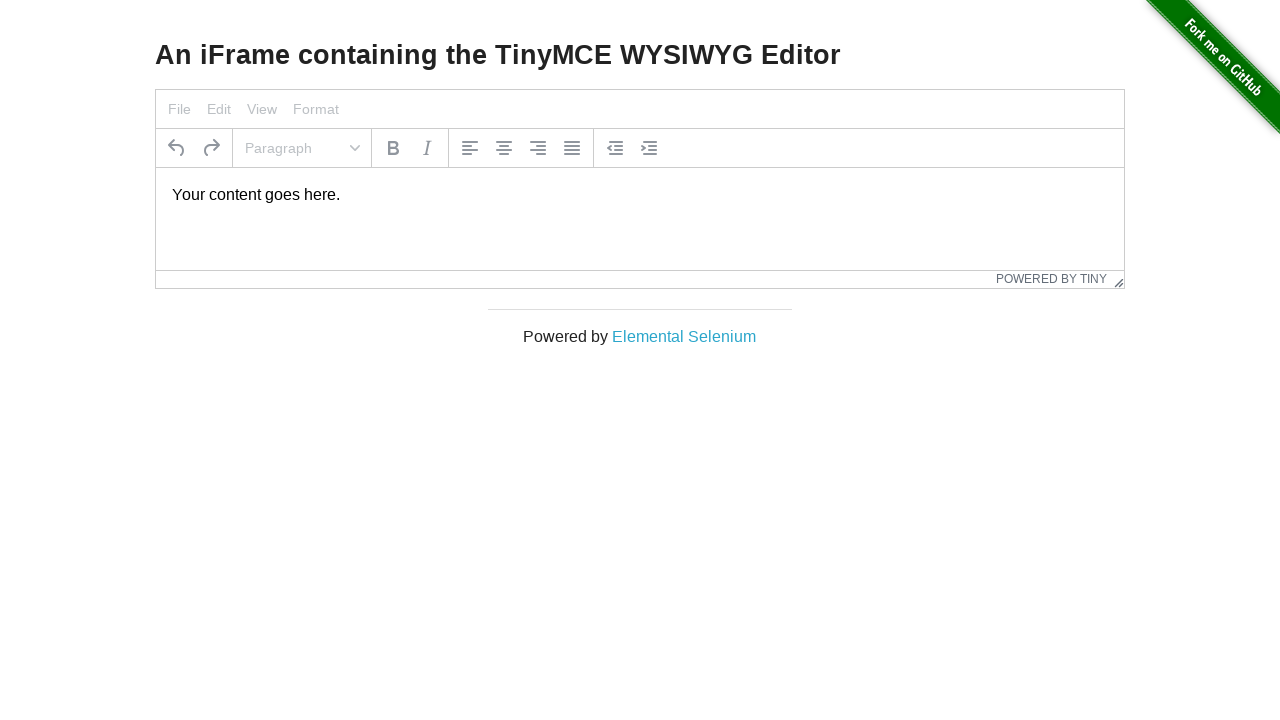

Verified text element is visible inside iframe
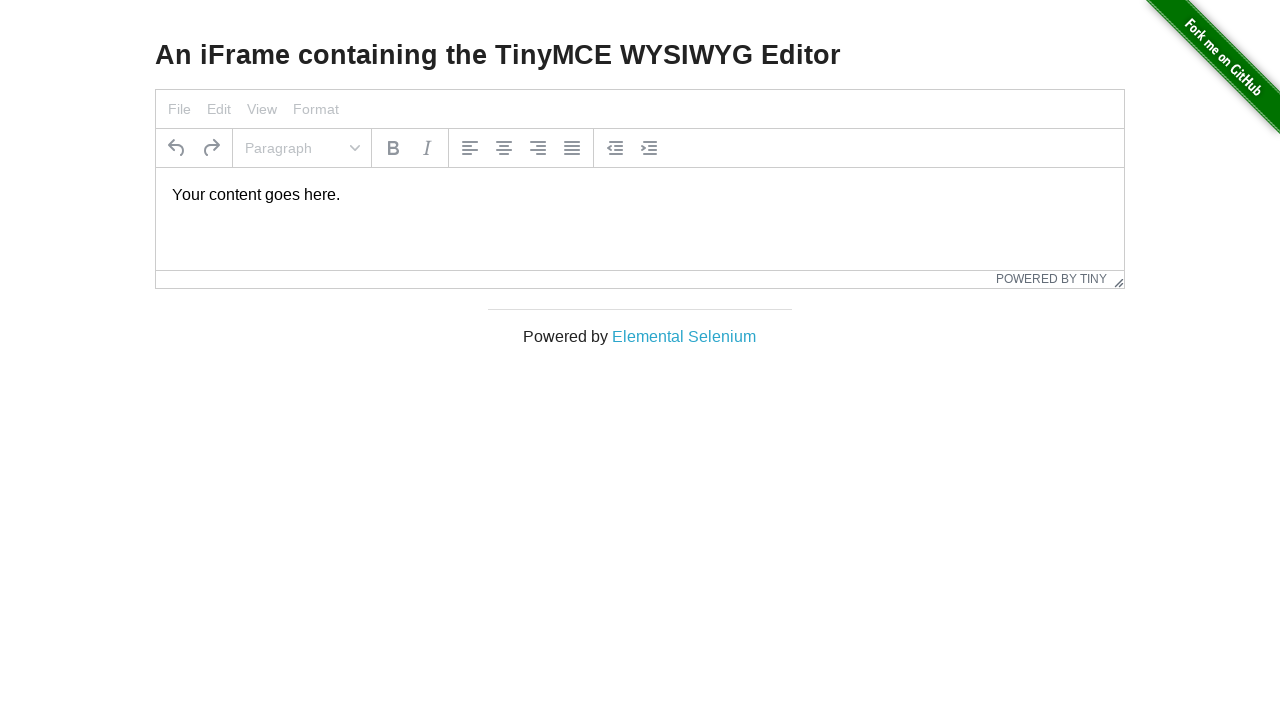

Clicked 'Elemental Selenium' link in main frame at (684, 336) on text=Elemental Selenium
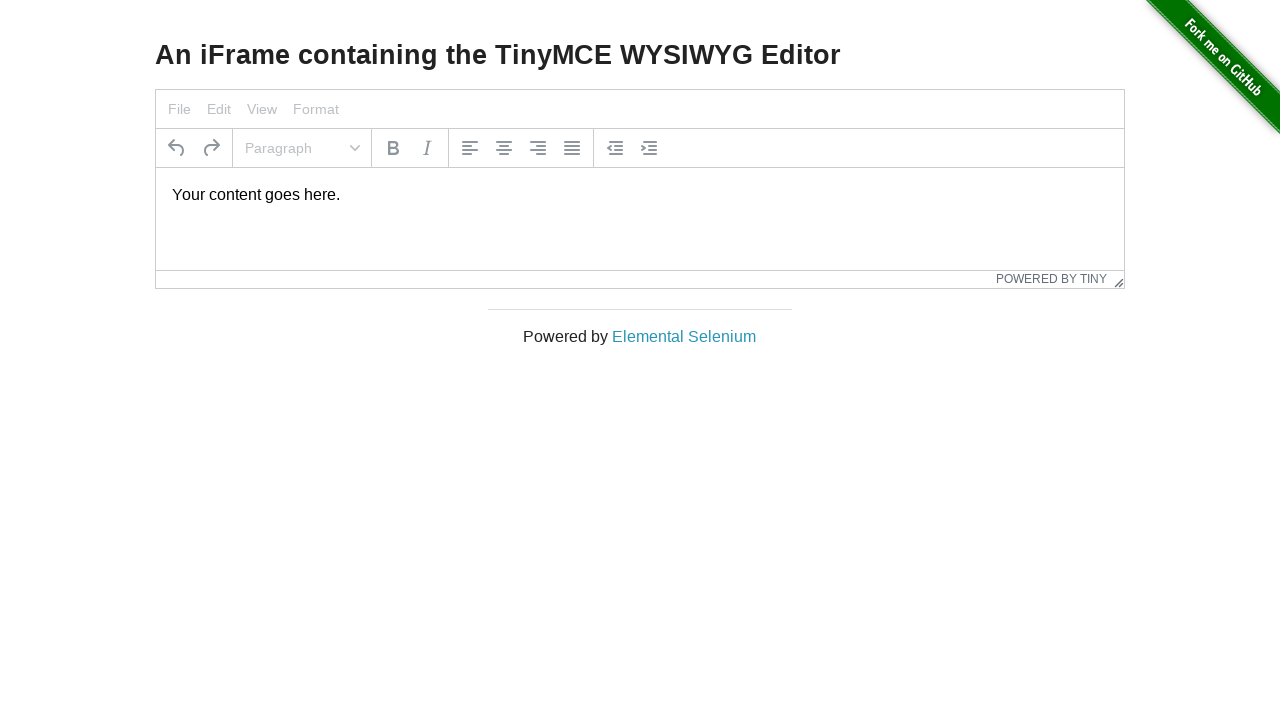

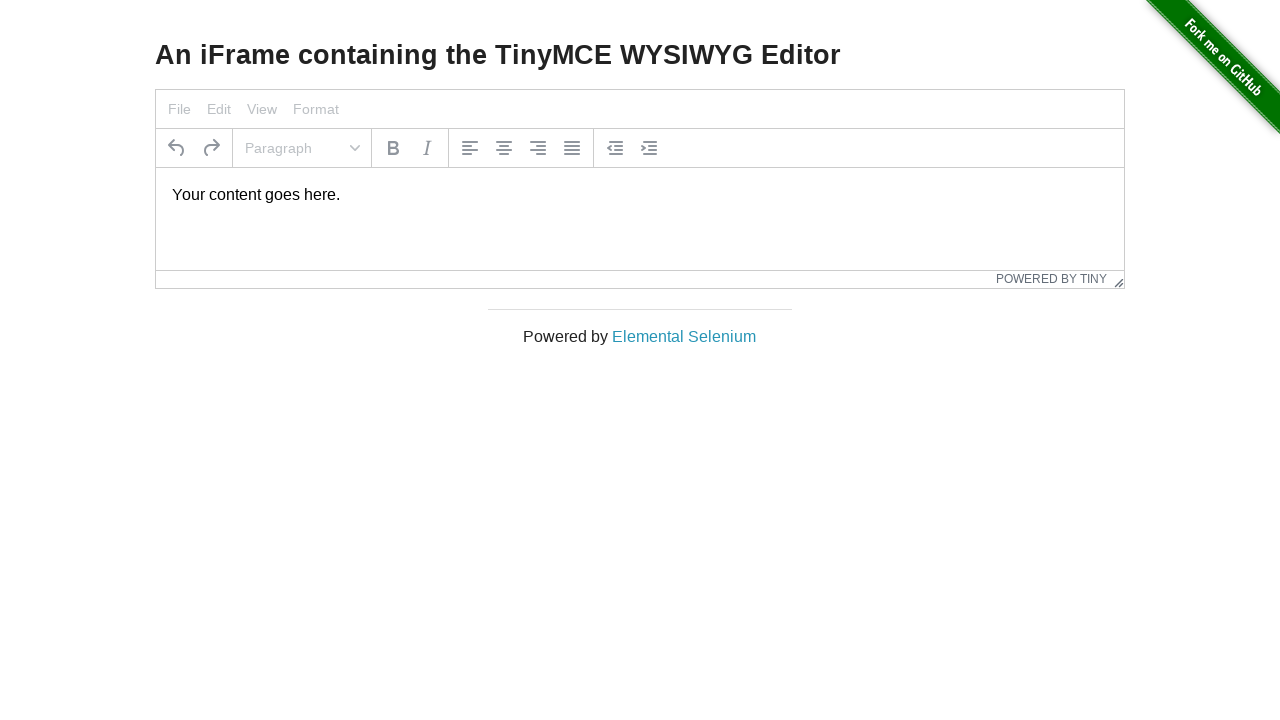